Tests job search and application flow by searching for "Banking" jobs, clicking the first result, and attempting to apply

Starting URL: https://alchemy.hguy.co/jobs/

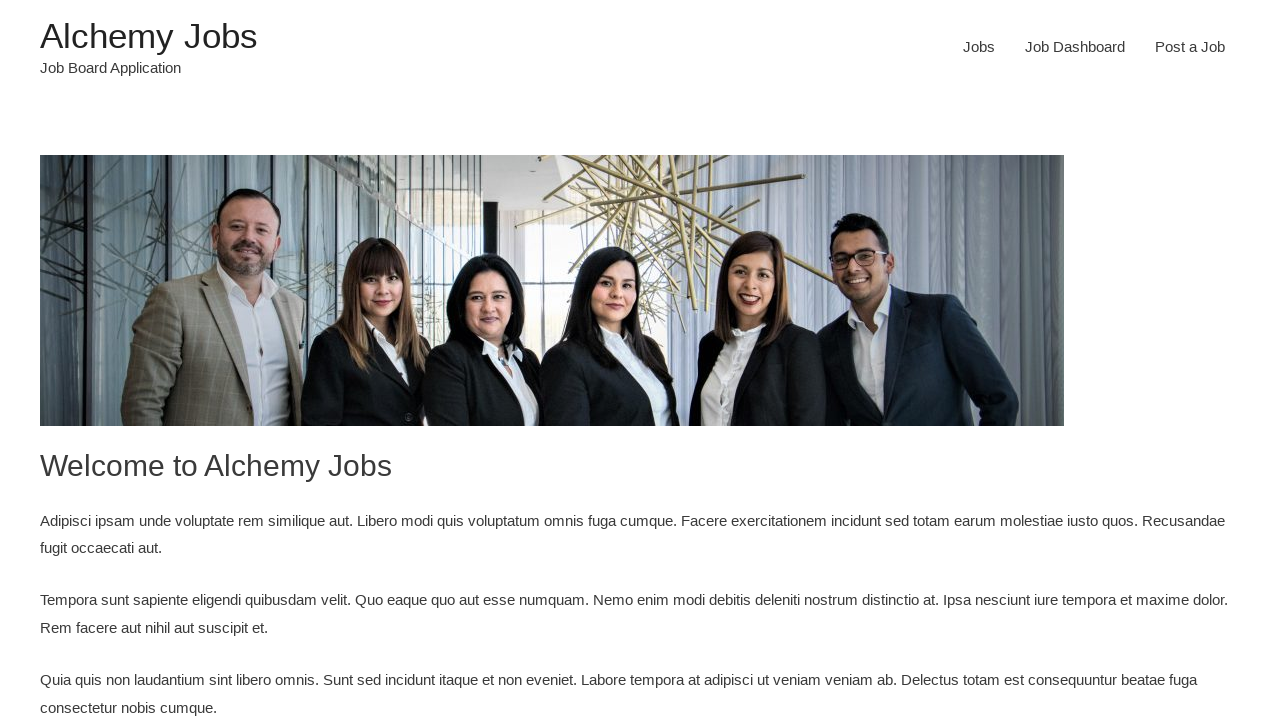

Clicked on Jobs menu item at (979, 47) on #menu-item-24 > a:nth-child(1)
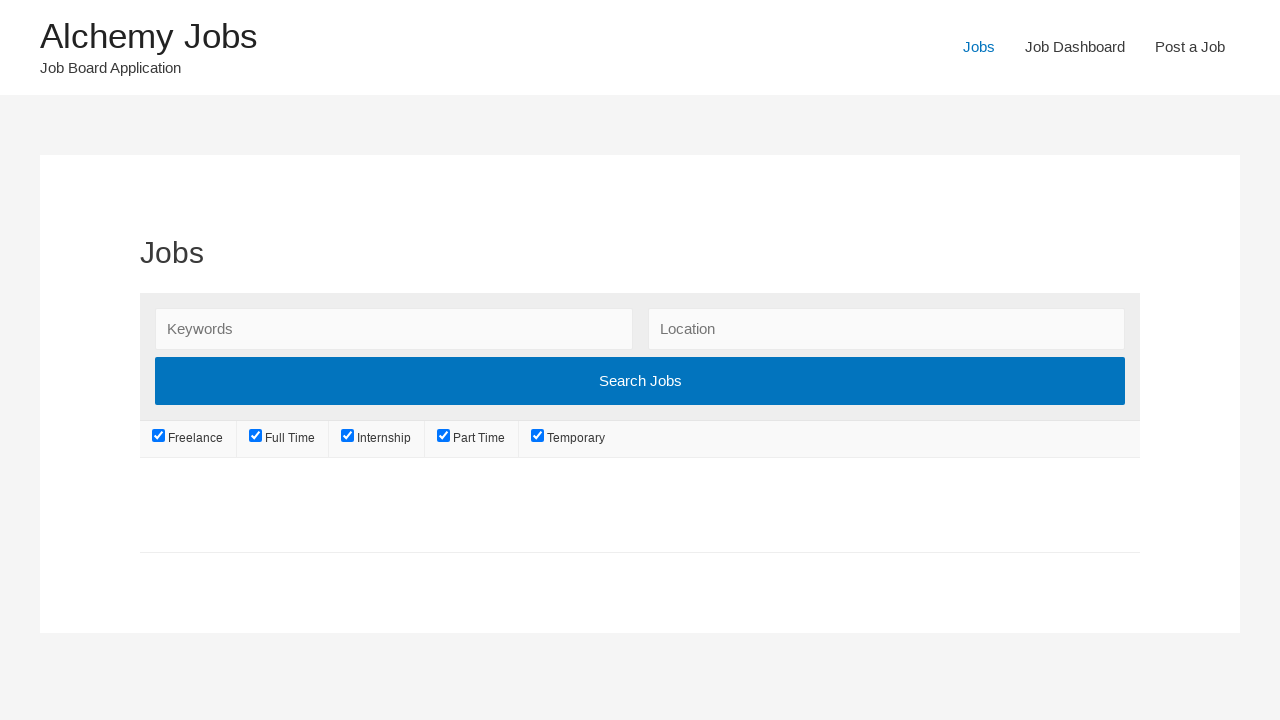

Filled search field with 'Banking' on #search_keywords
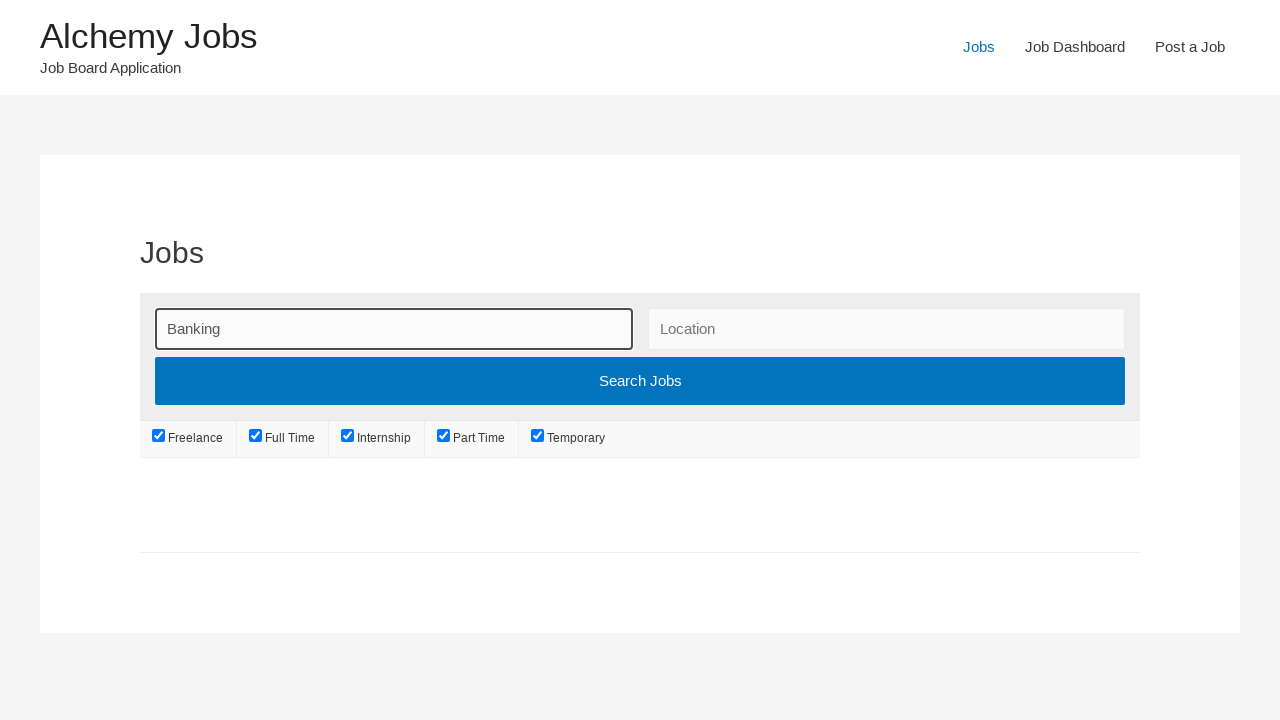

Clicked Search Jobs button at (640, 381) on xpath=/html/body/div/div/div/div/main/article/div/div/form/div[1]/div[4]/input
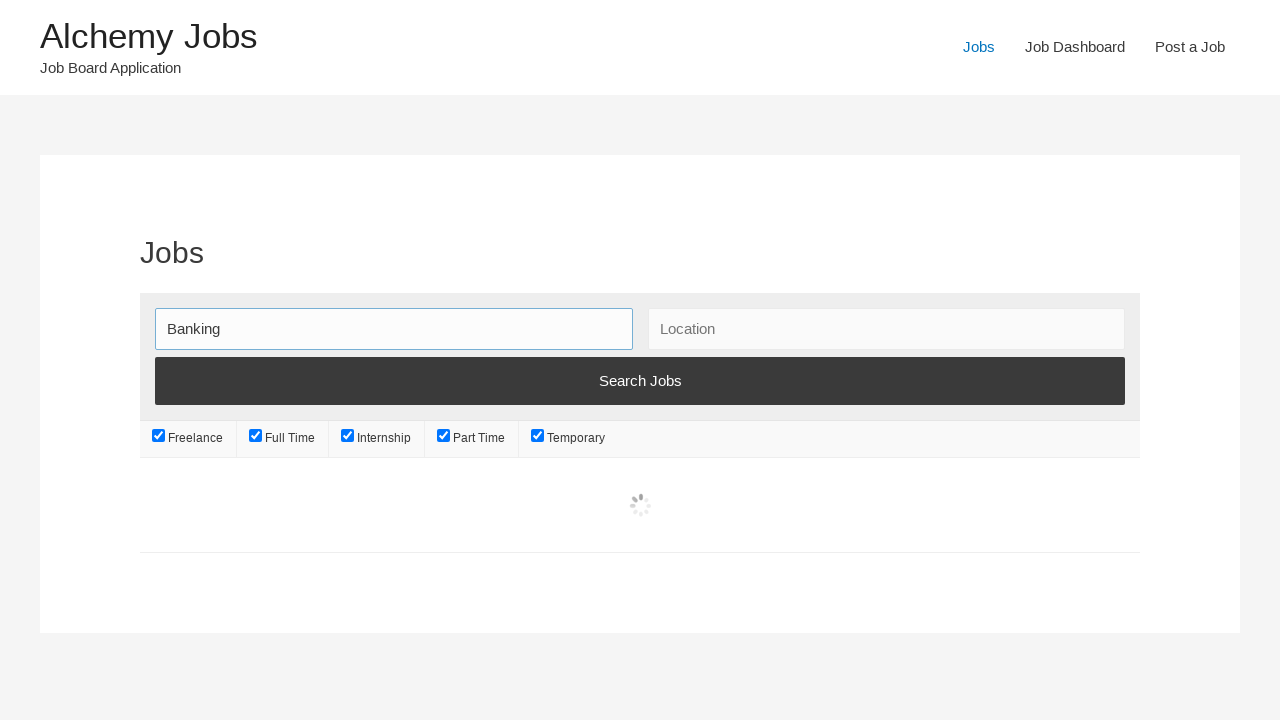

Search results loaded
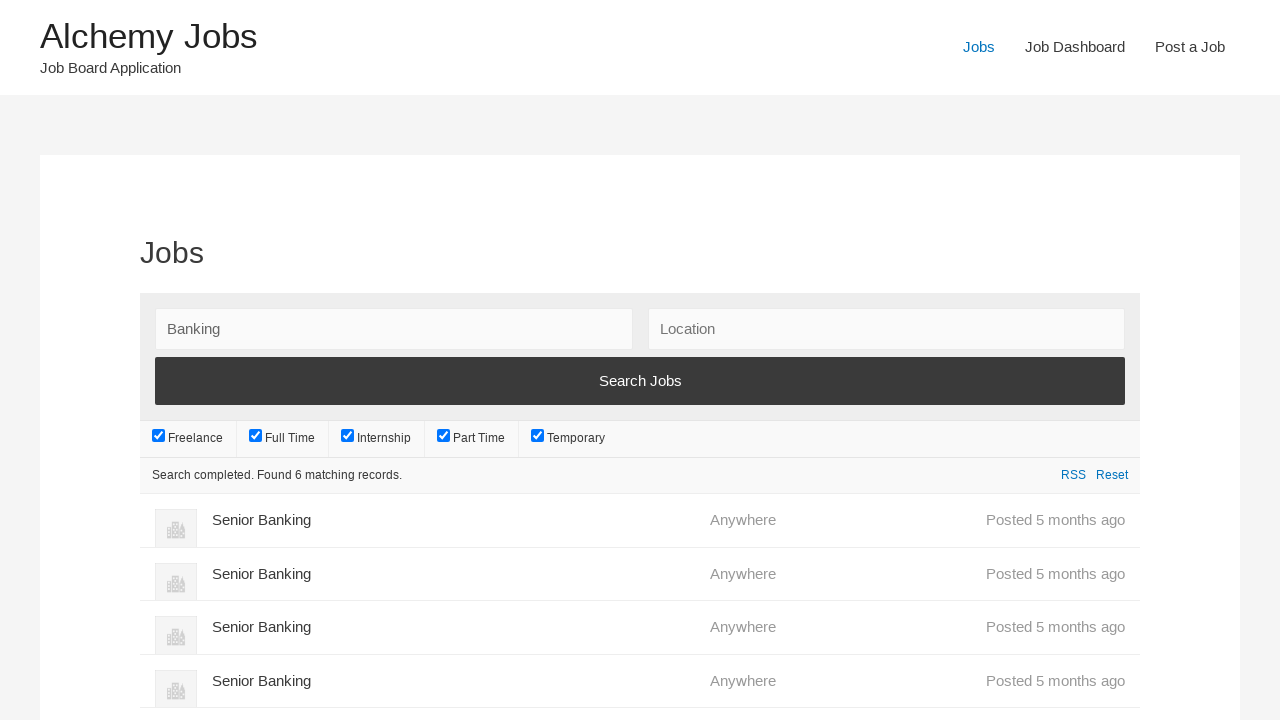

Clicked on first job listing at (454, 520) on xpath=/html/body/div/div/div/div/main/article/div/div/ul/li[1]/a/div[1]/h3
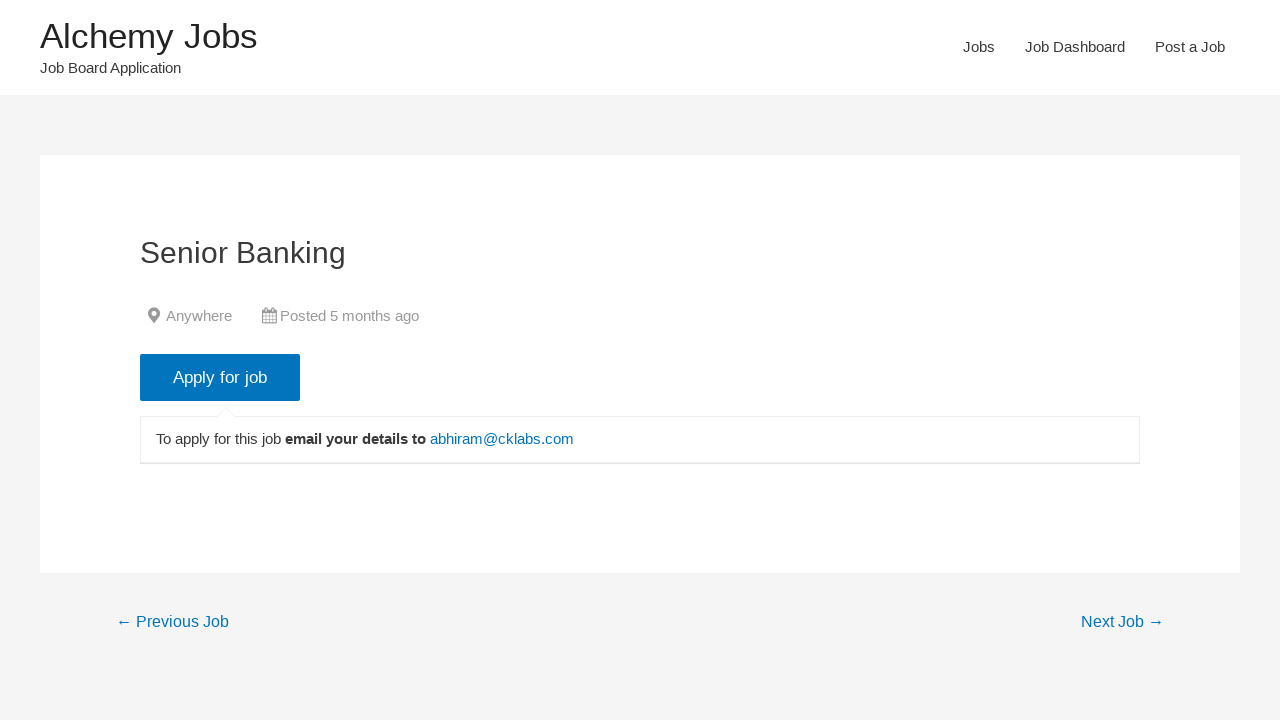

Clicked Apply button at (220, 377) on .application_button
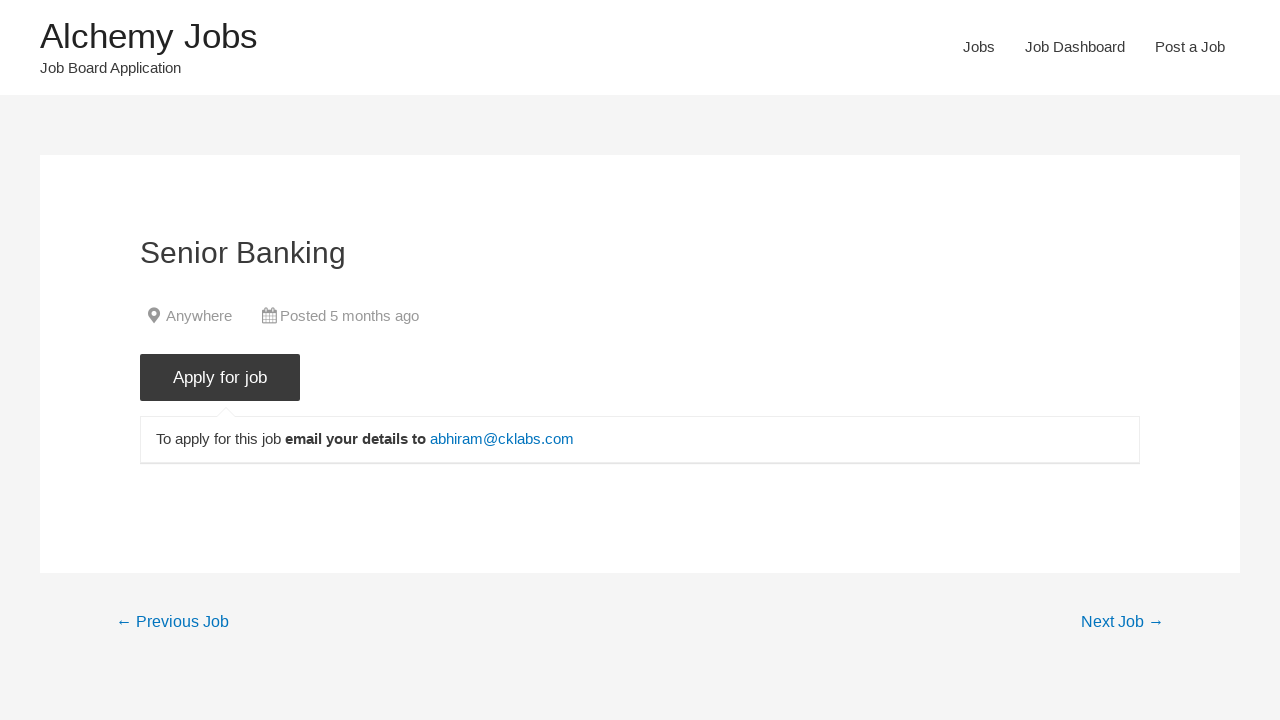

Retrieved email from application section: abhiram@cklabs.com
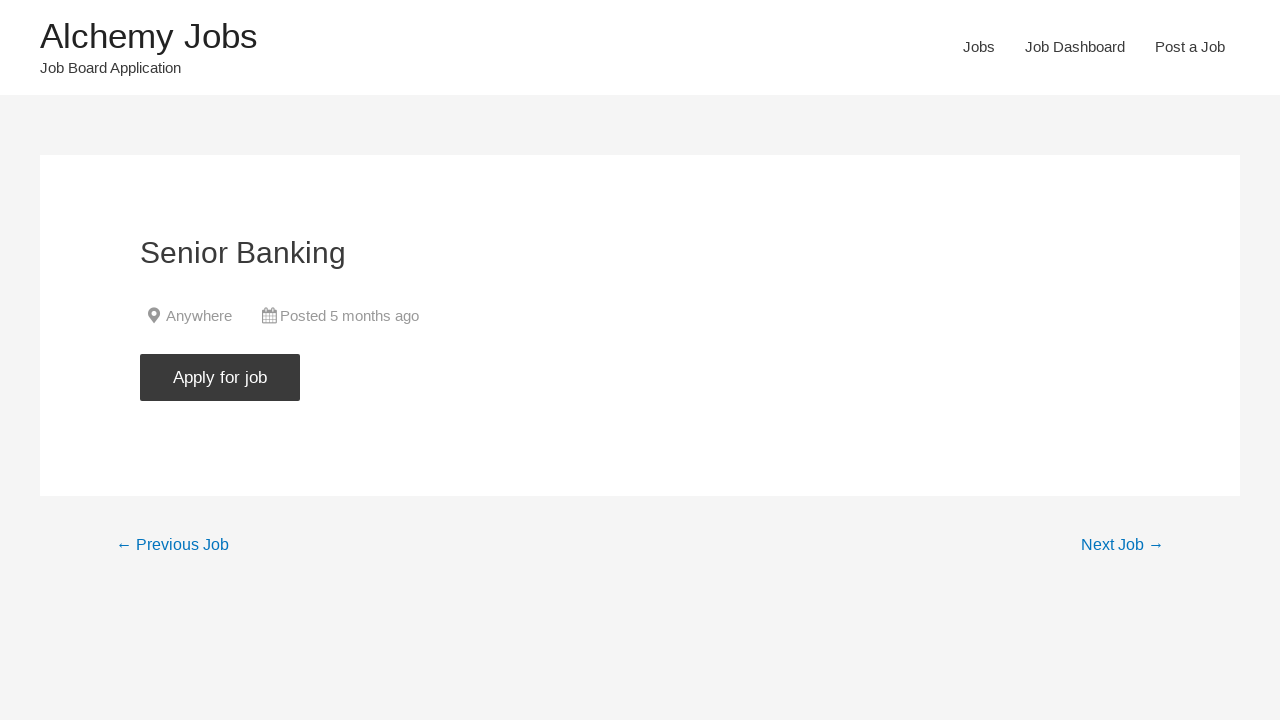

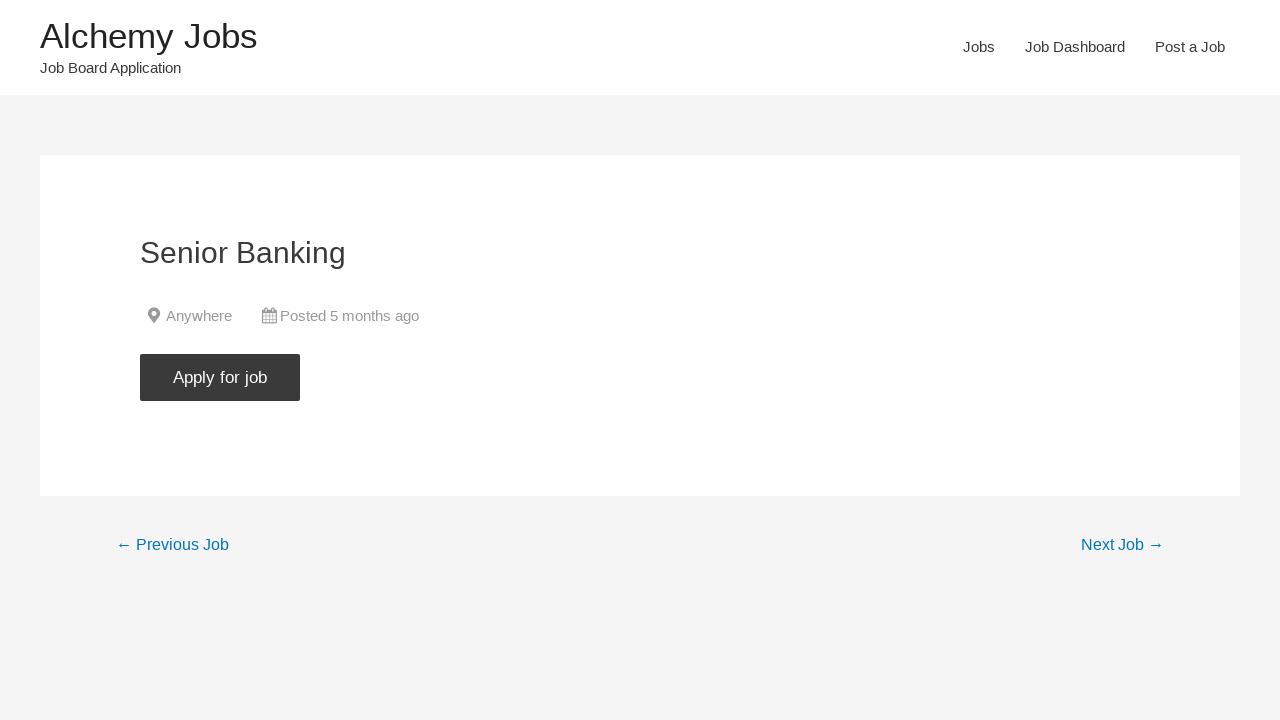